Tests navigation through a multi-level dropdown menu on a course website by hovering over "Courses", then "Data Warehousing", and clicking on a course option.

Starting URL: http://greenstech.in/selenium-course-content.html

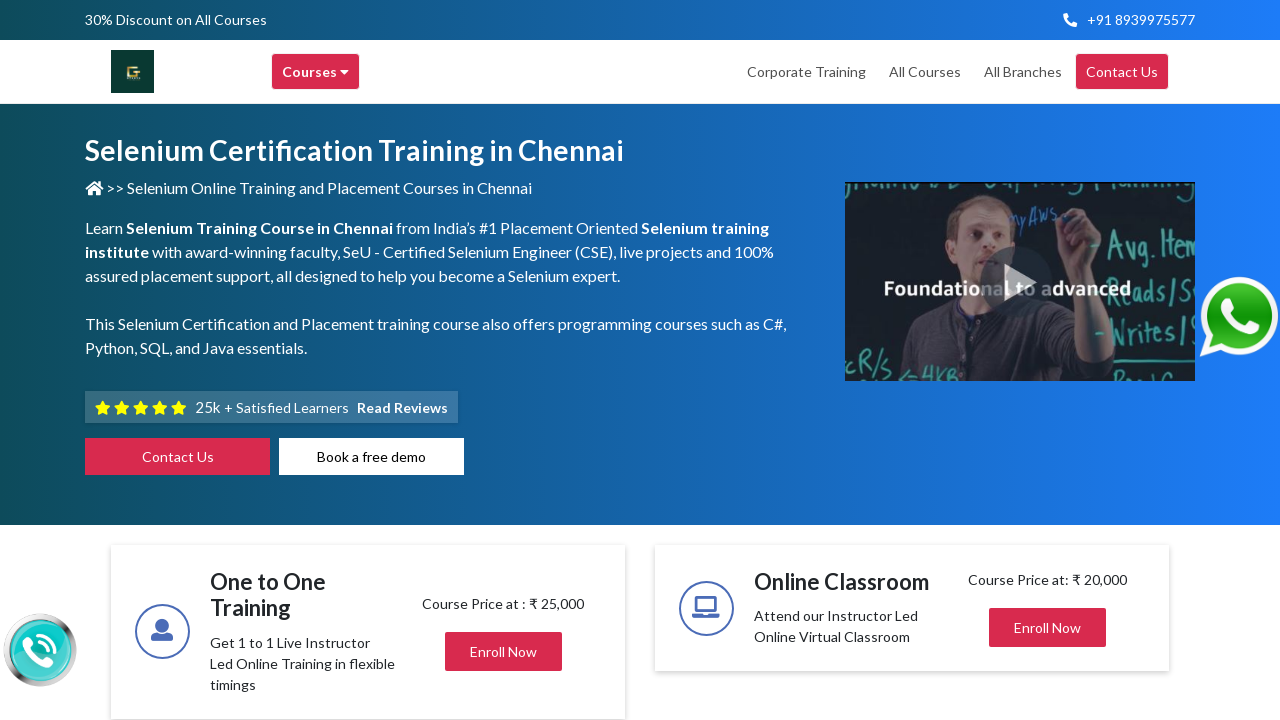

Hovered over 'Courses' menu item to reveal dropdown at (316, 72) on xpath=//div[@title='Courses']
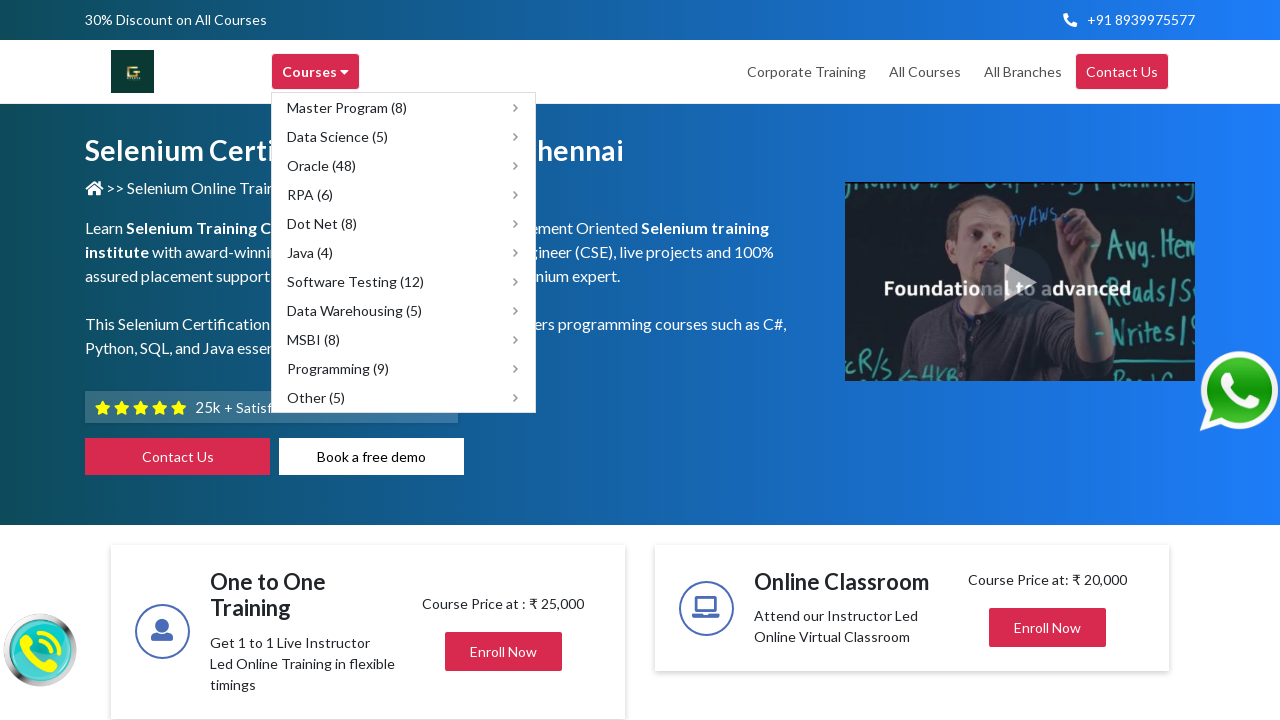

Hovered over 'Data Warehousing (5)' submenu option at (354, 310) on xpath=//span[text()='Data Warehousing (5)']
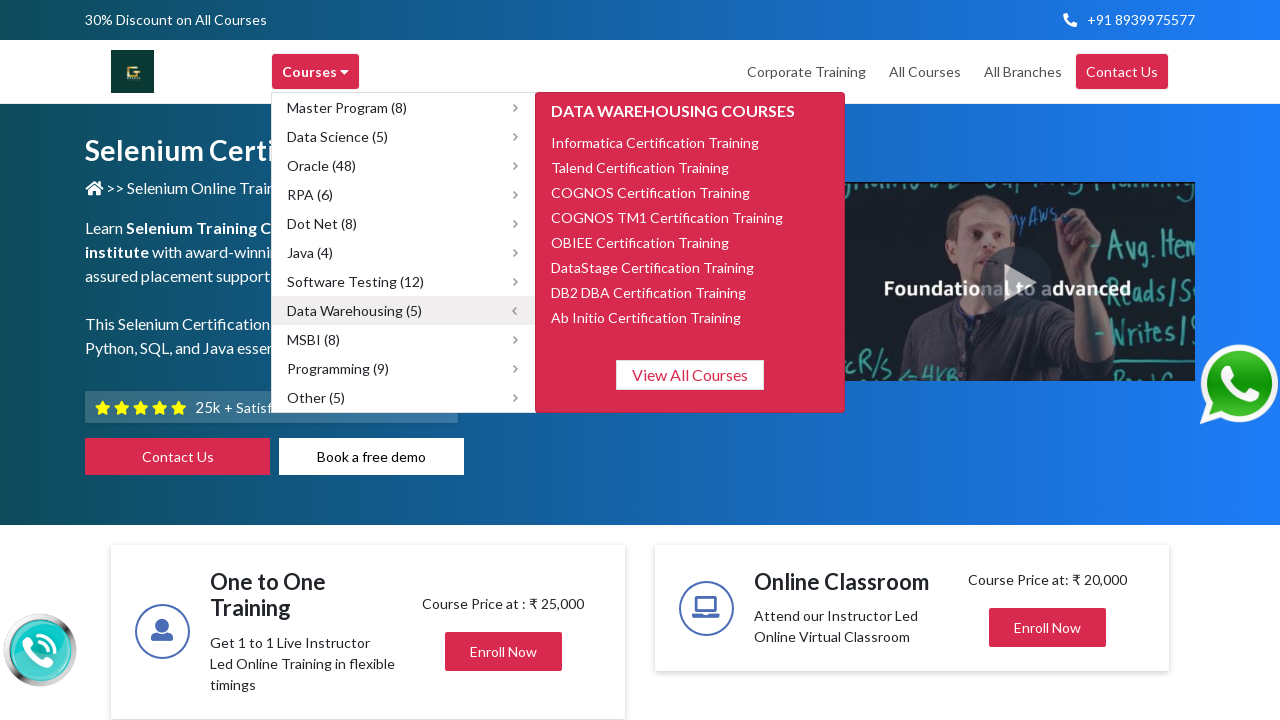

Hovered over the 9th course option in Data Warehousing submenu at (690, 375) on (//div[@id='submenu-7']//a)[9]
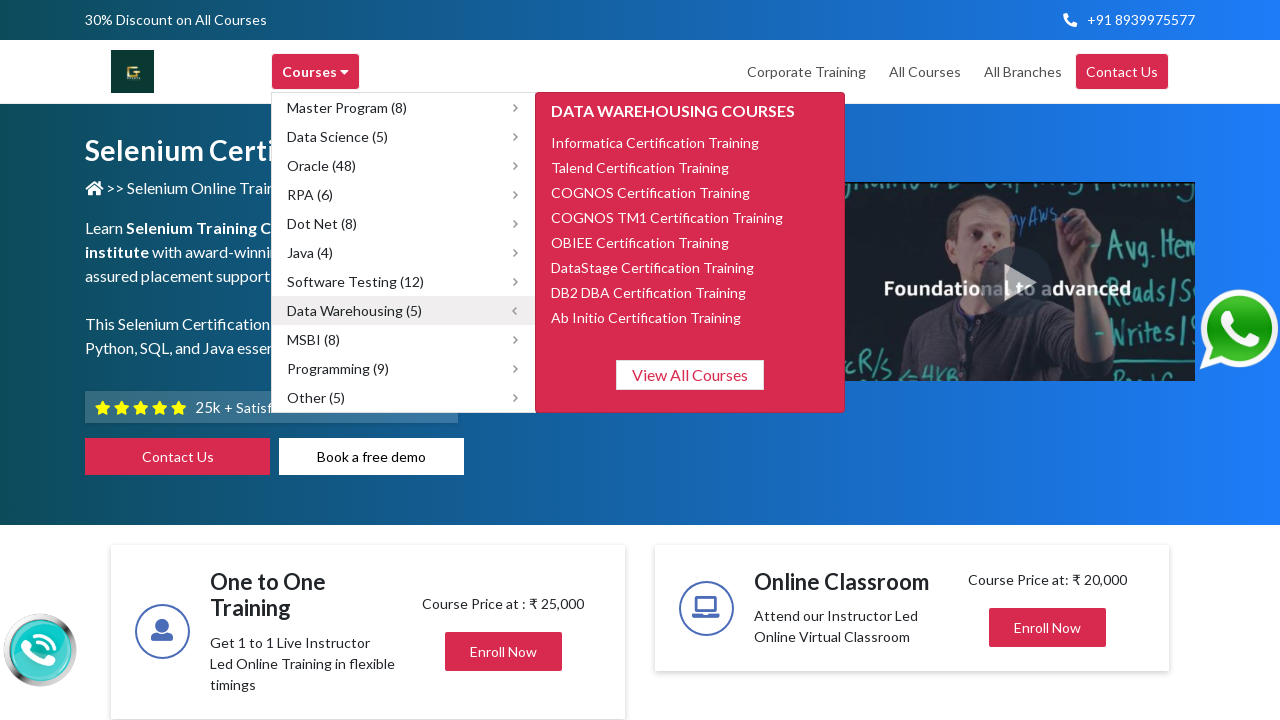

Clicked on the course option to navigate to course page at (690, 375) on (//div[@id='submenu-7']//a)[9]
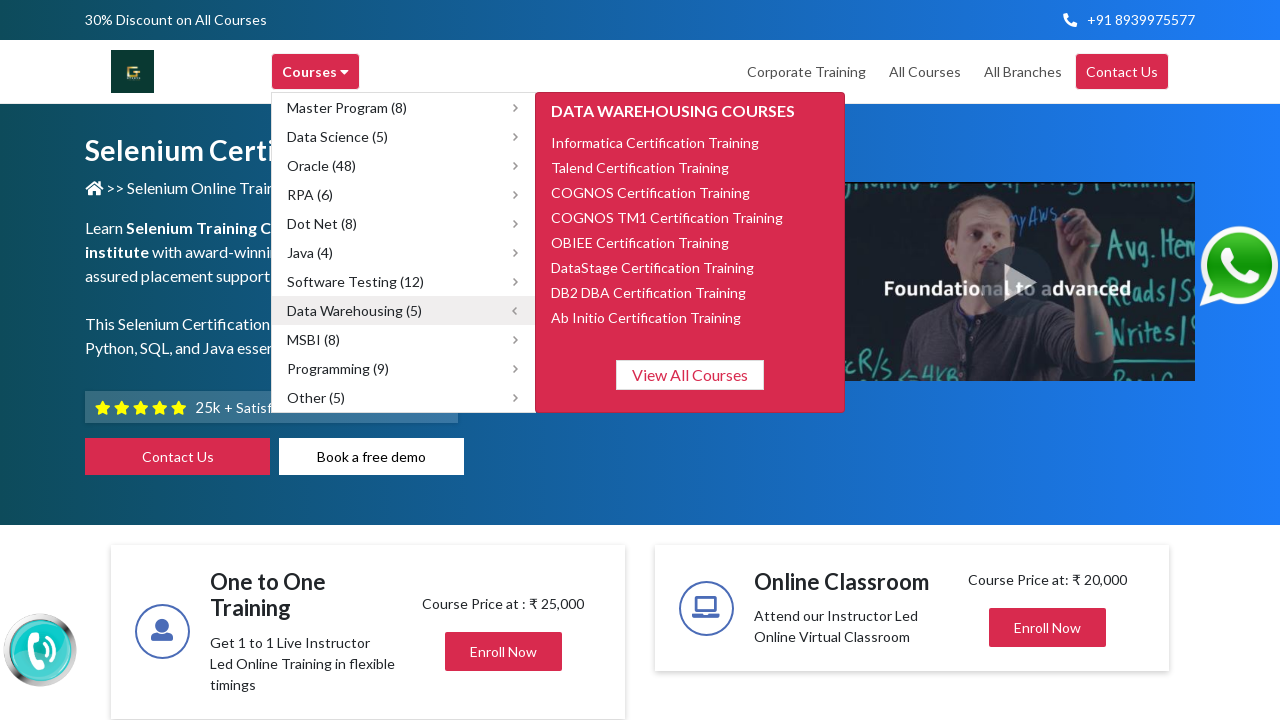

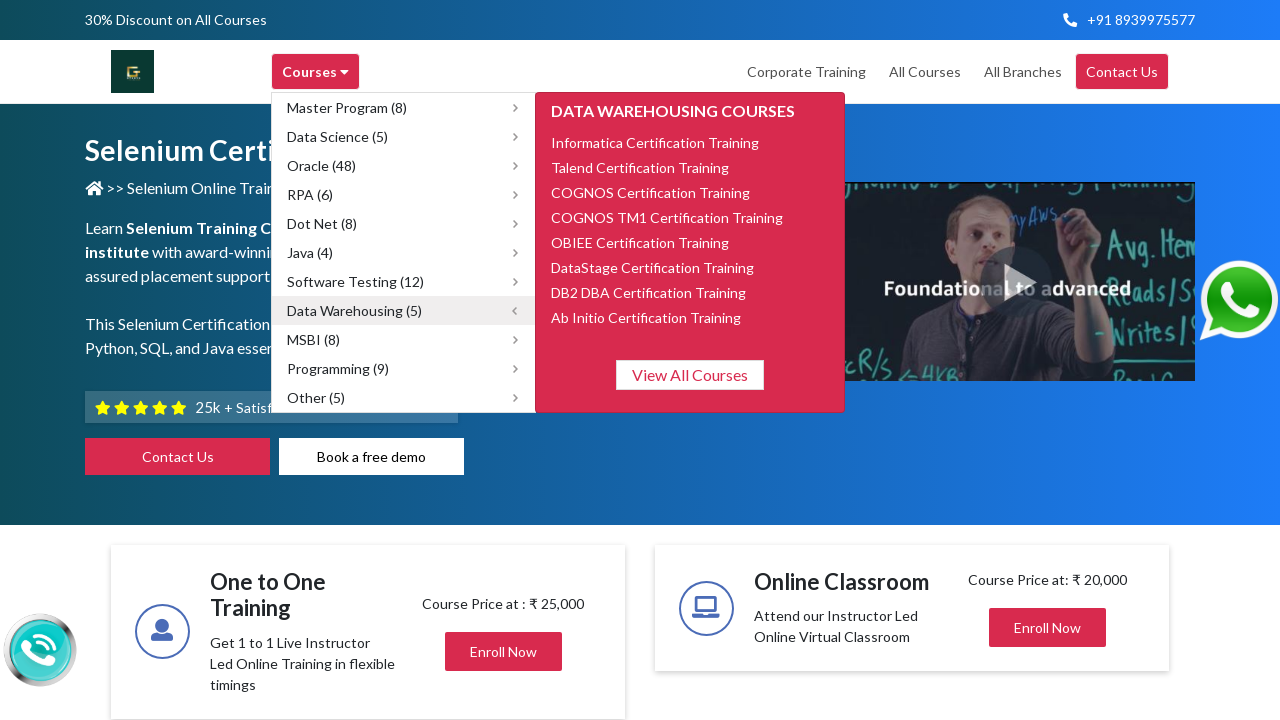